Tests right-click context menu functionality by performing a right-click action and selecting the "Copy" option from the context menu

Starting URL: https://swisnl.github.io/jQuery-contextMenu/demo.html

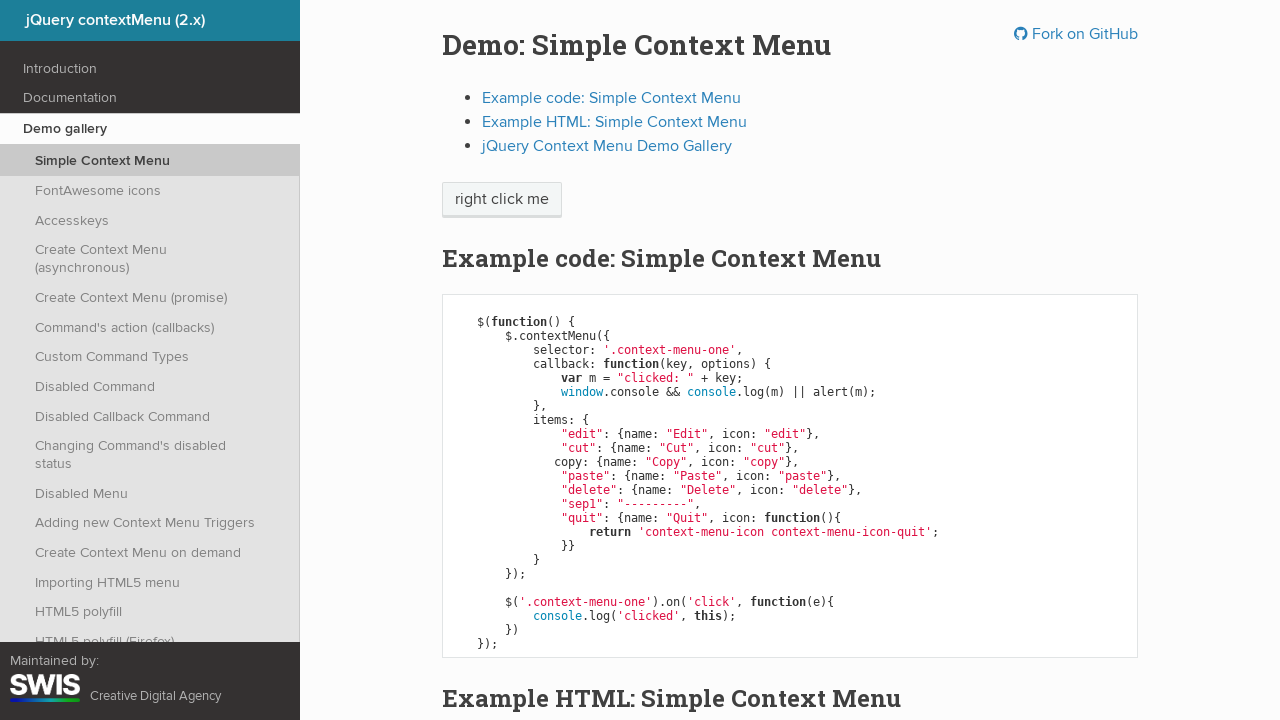

Located the 'right click me' element
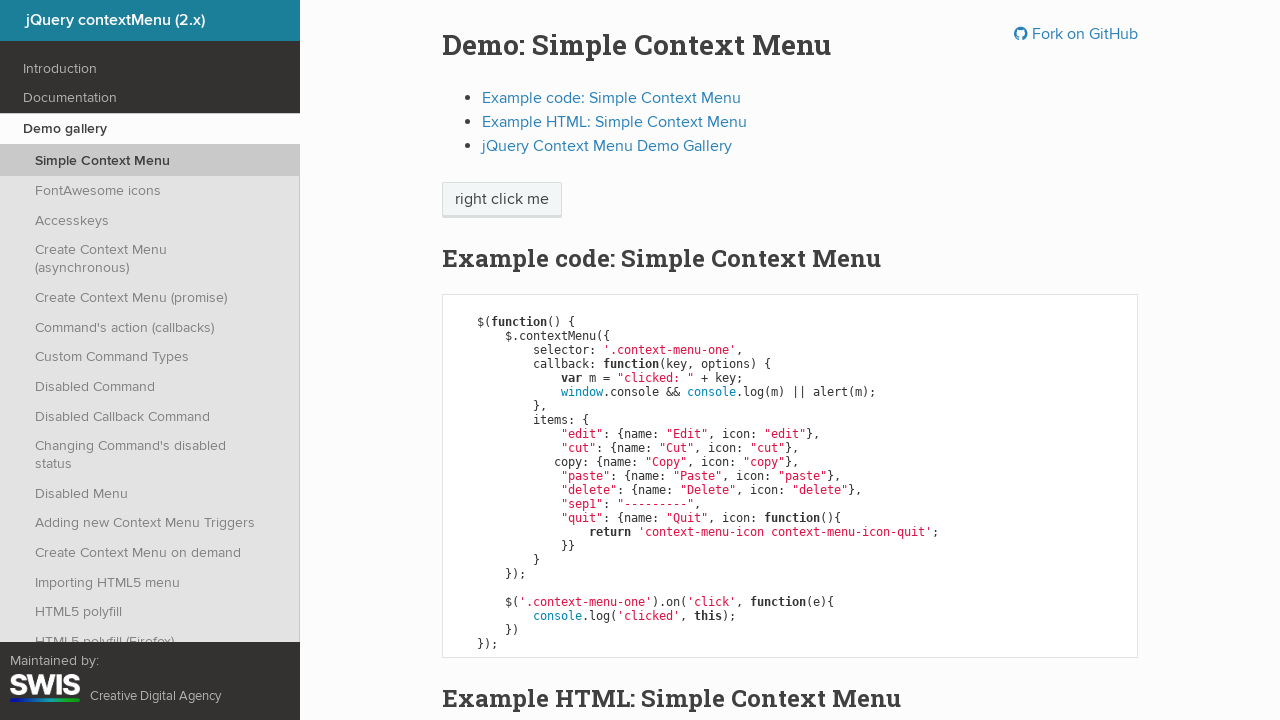

Performed right-click action on the element at (502, 200) on xpath=//span[text()='right click me']
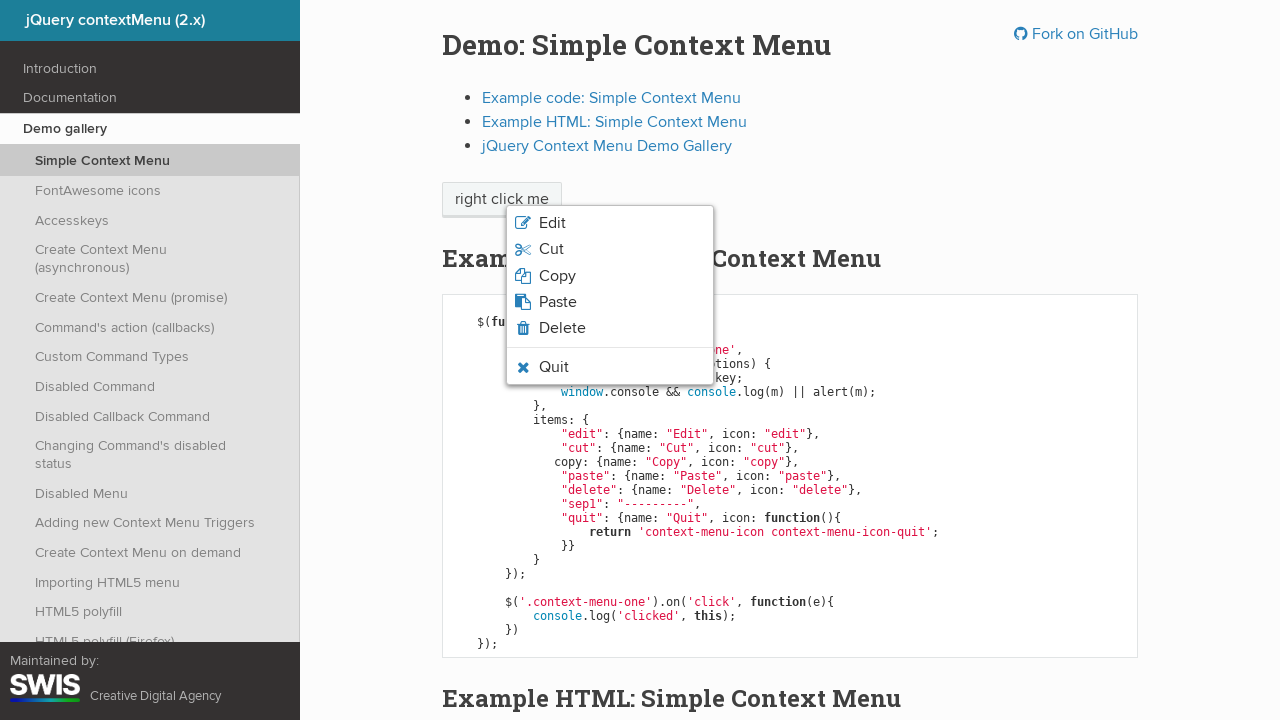

Context menu appeared
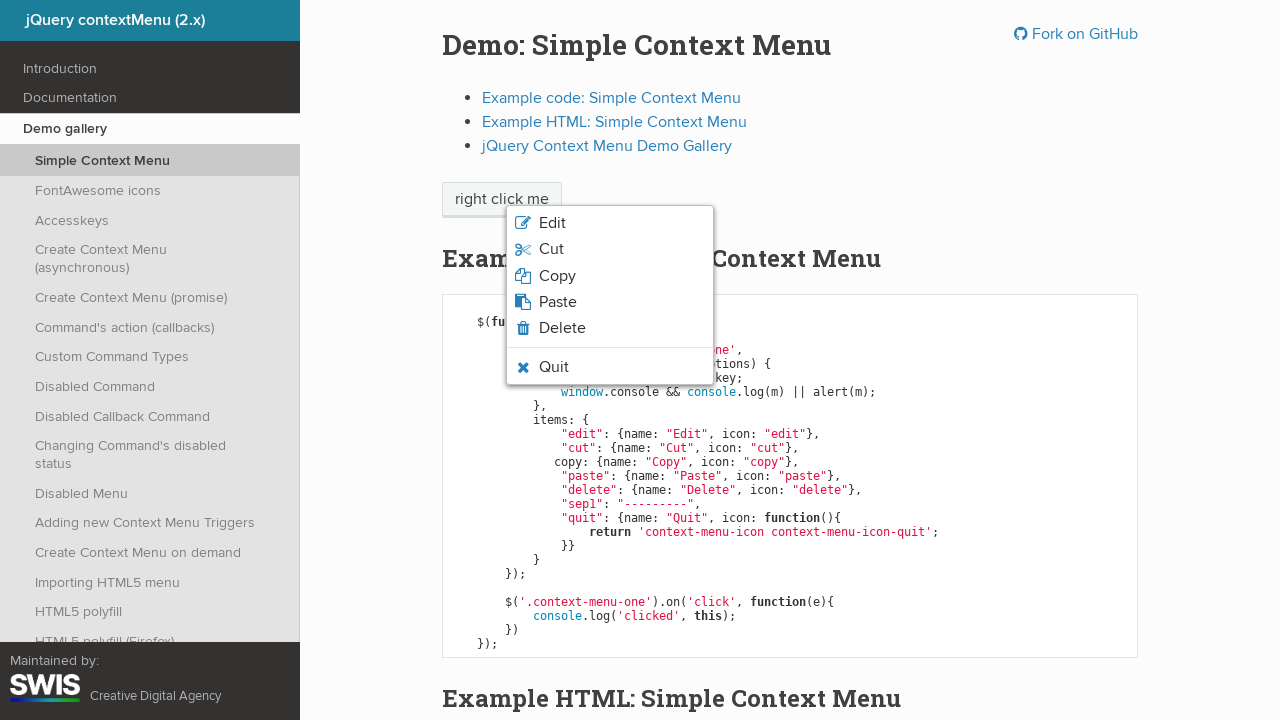

Selected and clicked the 'Copy' option from context menu at (557, 276) on xpath=//ul[@class='context-menu-list context-menu-root']/li/span >> nth=2
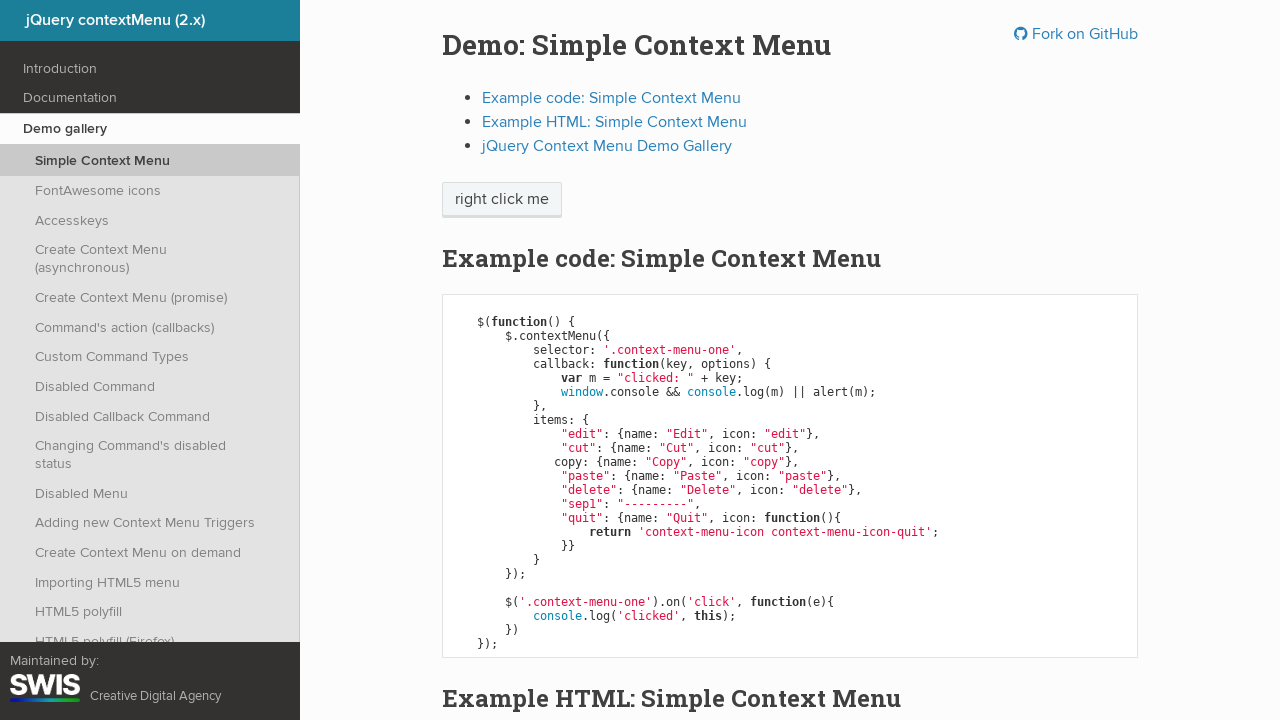

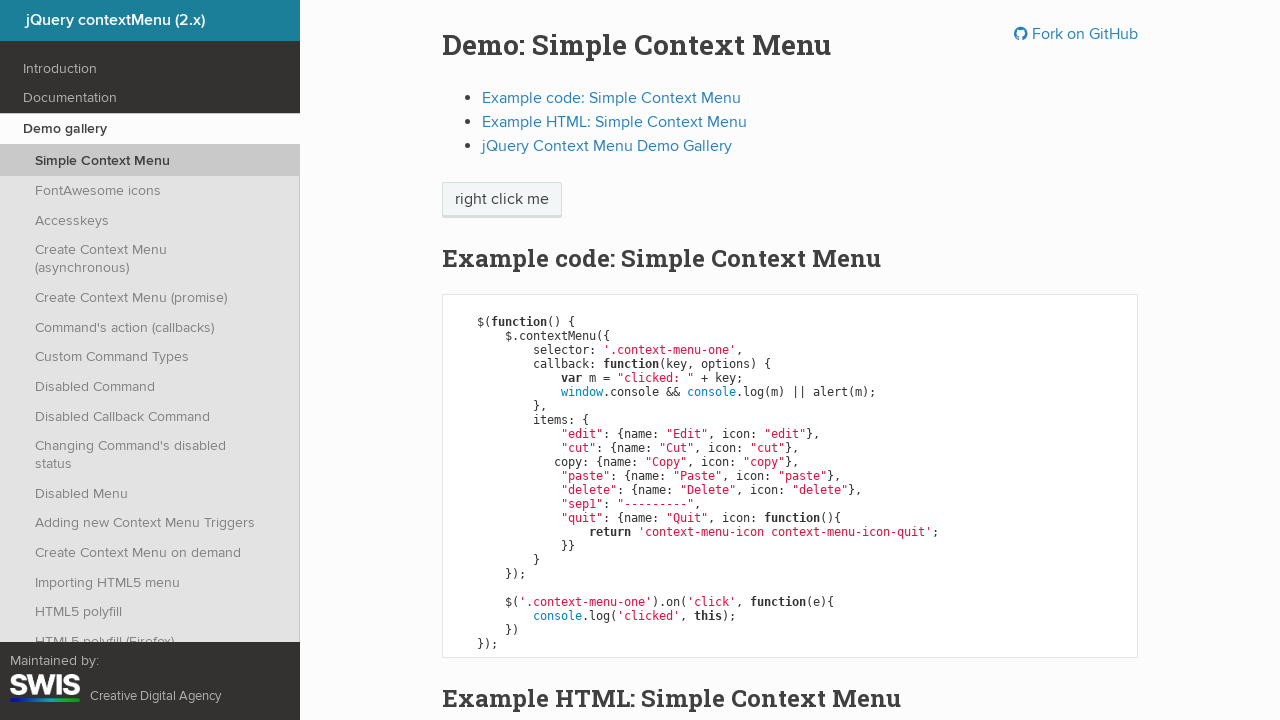